Tests adding another todo item to a sample todo application by typing in the input field and pressing Enter, then verifying the todo was added.

Starting URL: https://lambdatest.github.io/sample-todo-app

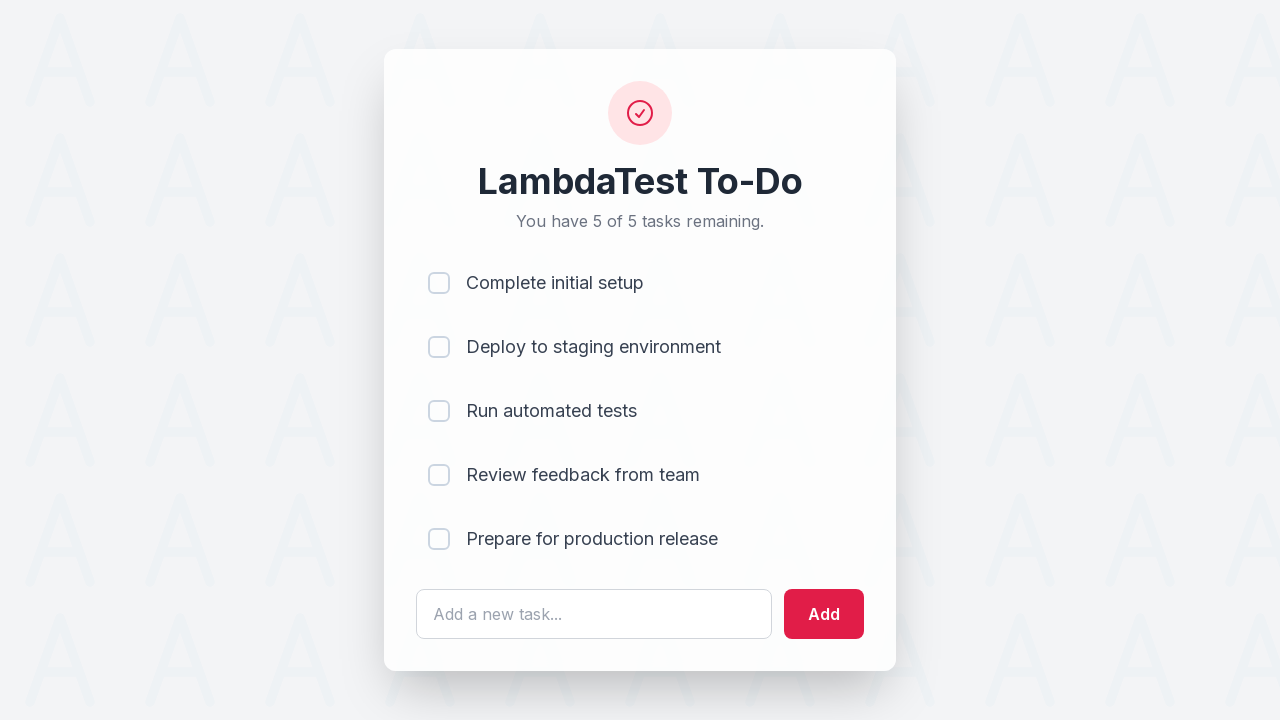

Filled todo input field with 'Master Playwright' on #sampletodotext
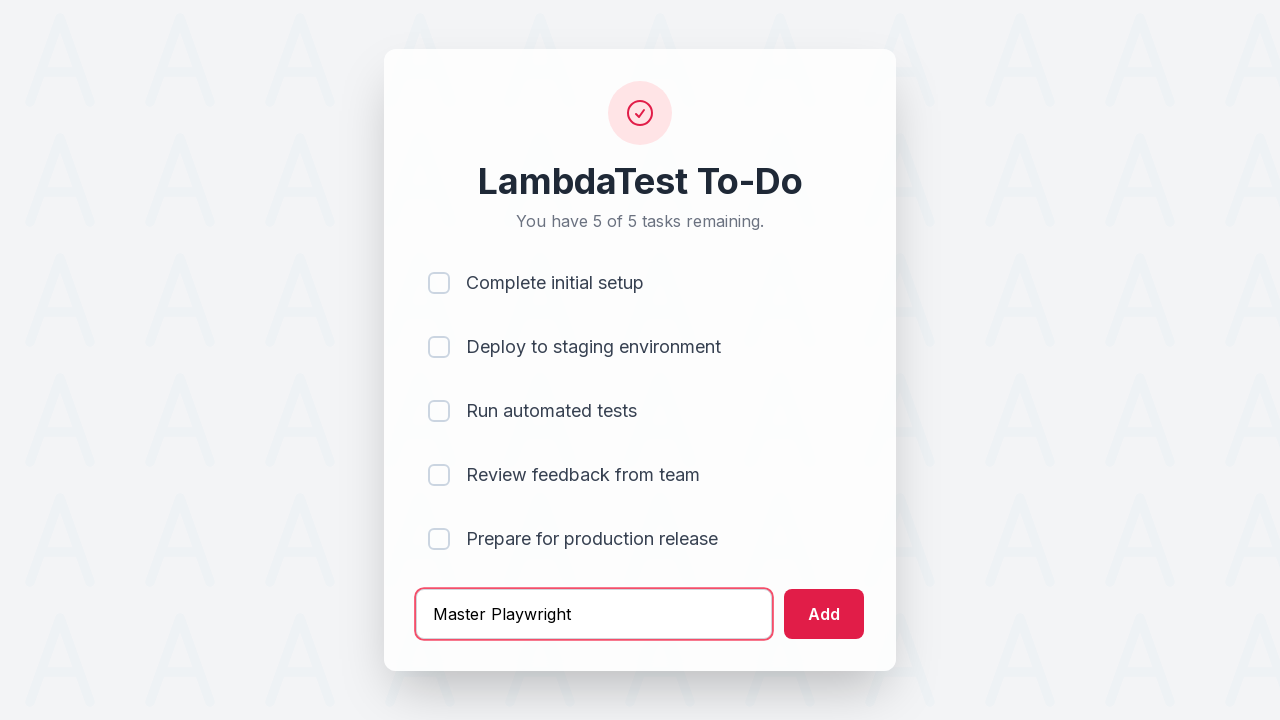

Pressed Enter to add the todo item on #sampletodotext
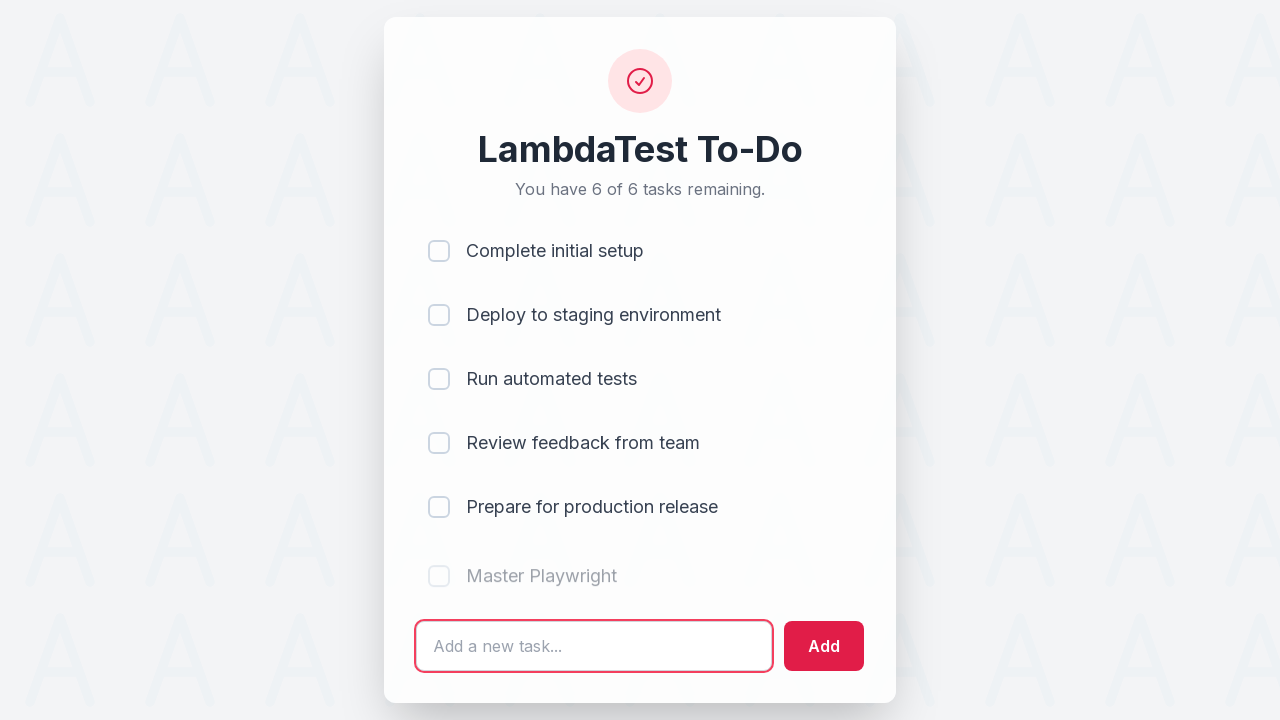

New todo item appeared in the list
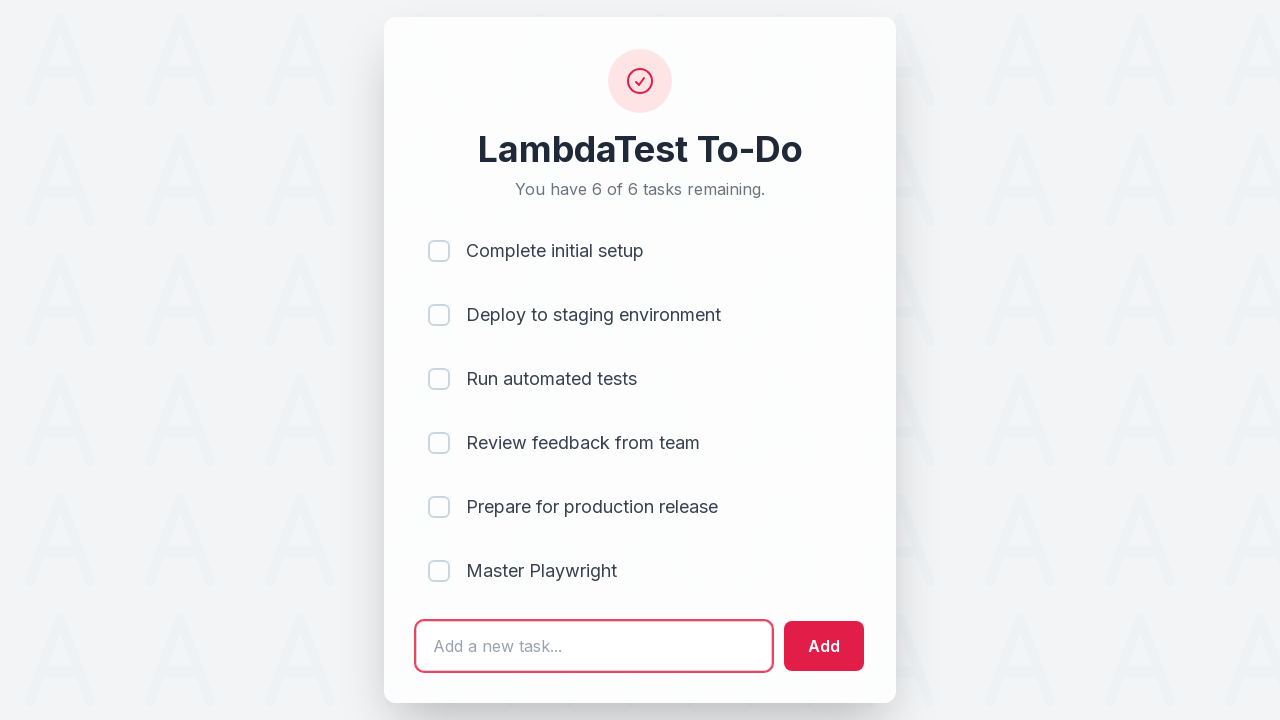

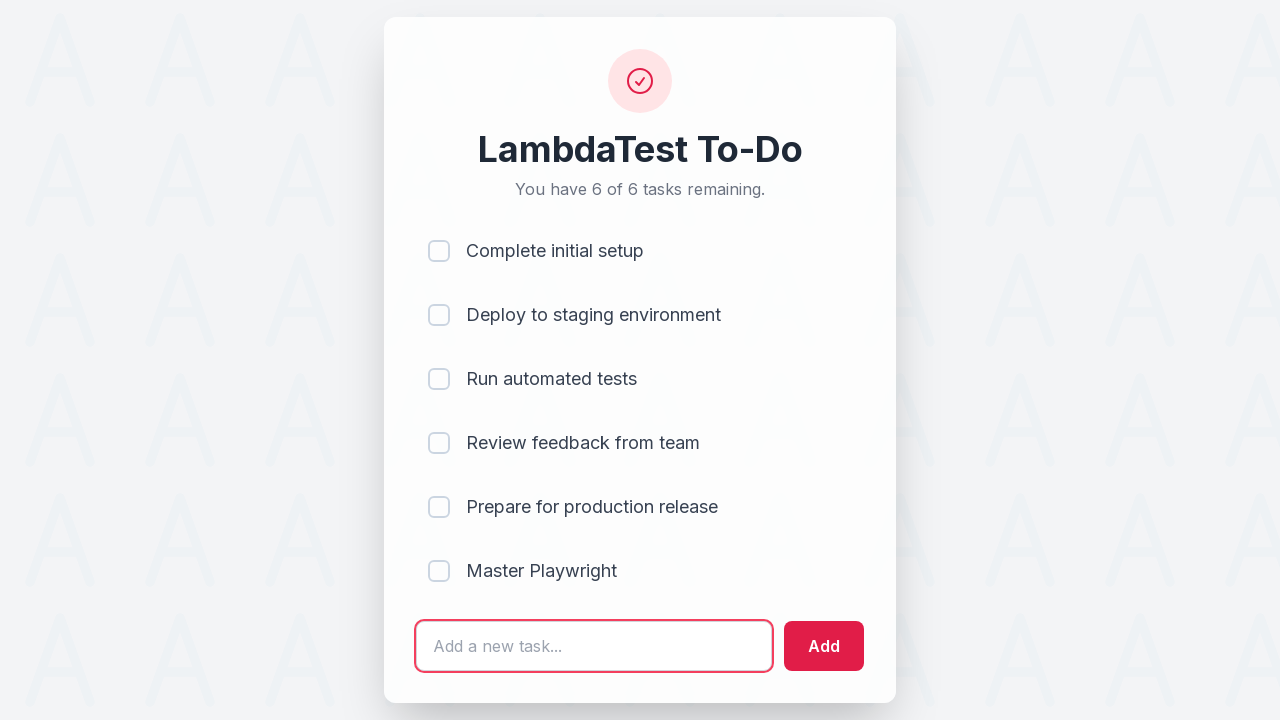